Tests dropdown selection functionality by selecting values from single and multi-select dropdowns and clicking print button

Starting URL: https://www.lambdatest.com/selenium-playground/select-dropdown-demo

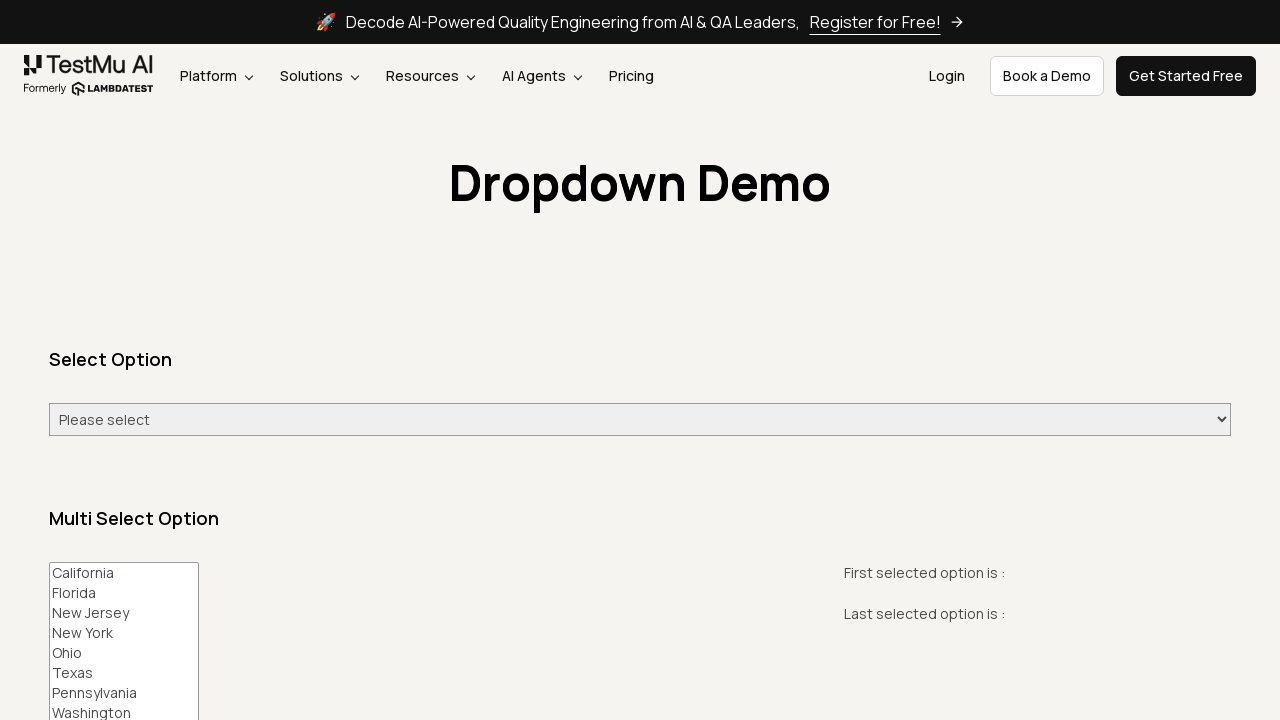

Selected 'Friday' from single select dropdown on select#select-demo
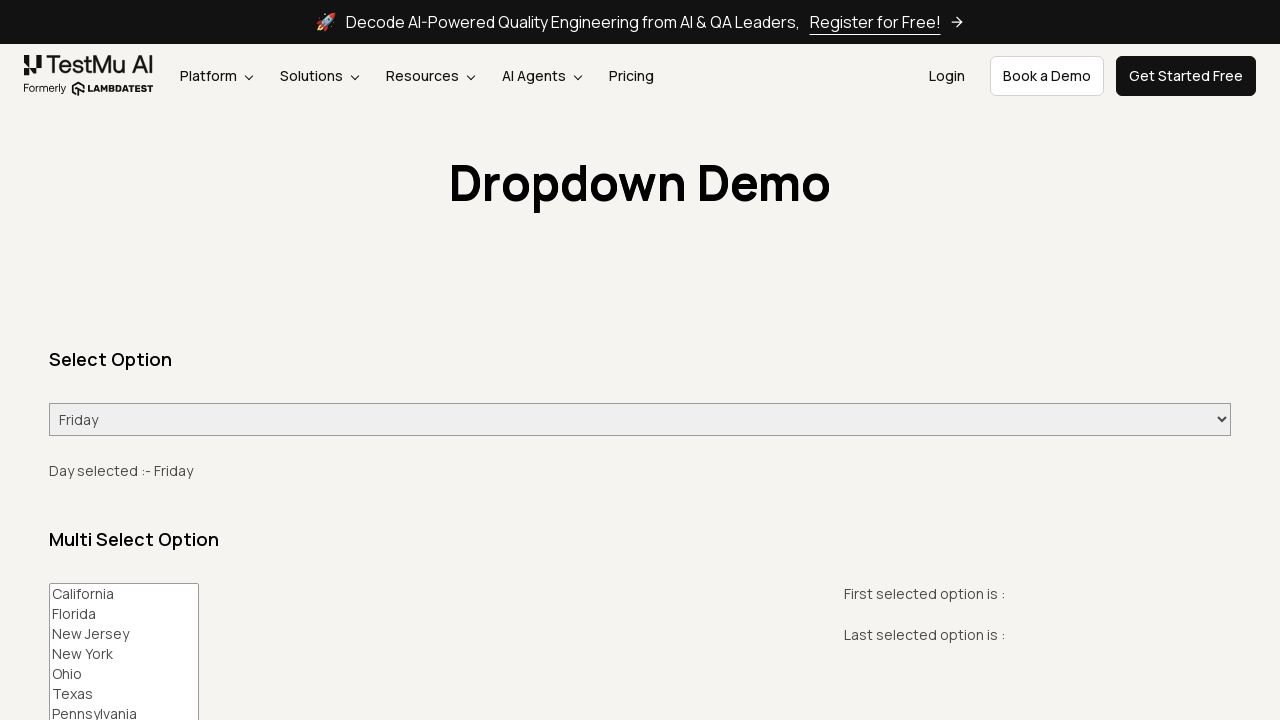

Scrolled to print button
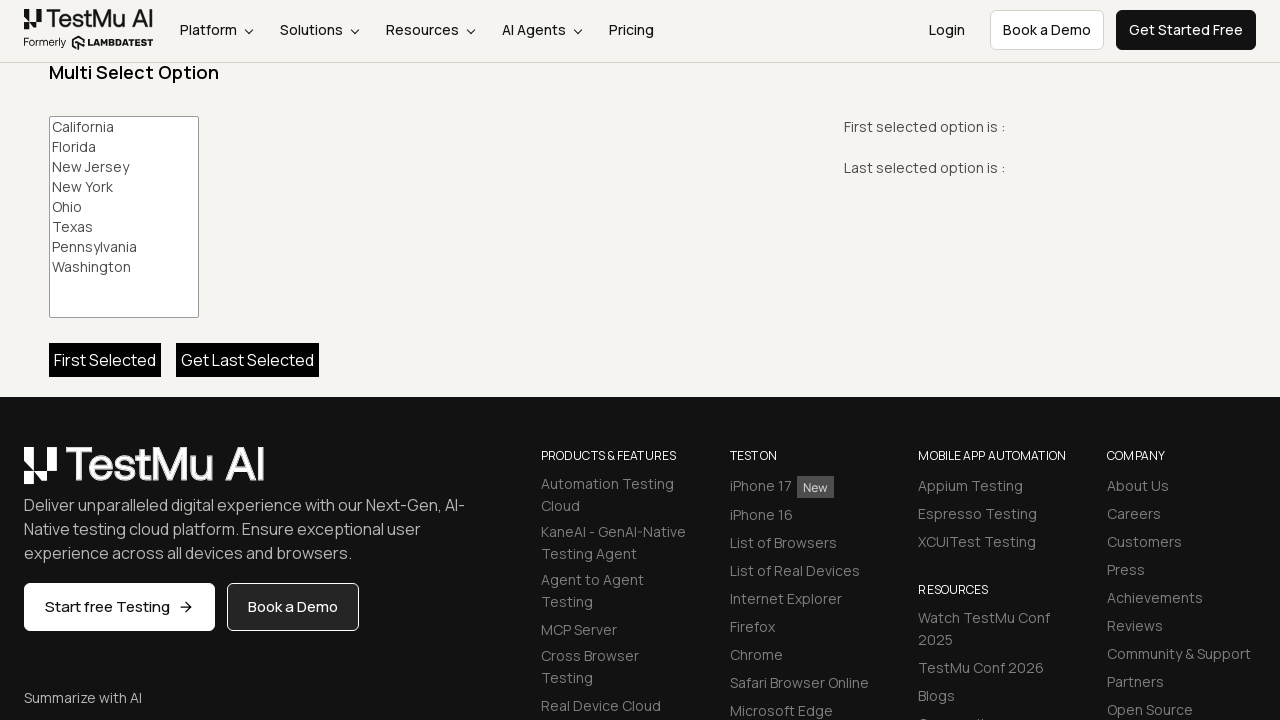

Selected 'Texas' from multi-select dropdown on select#multi-select
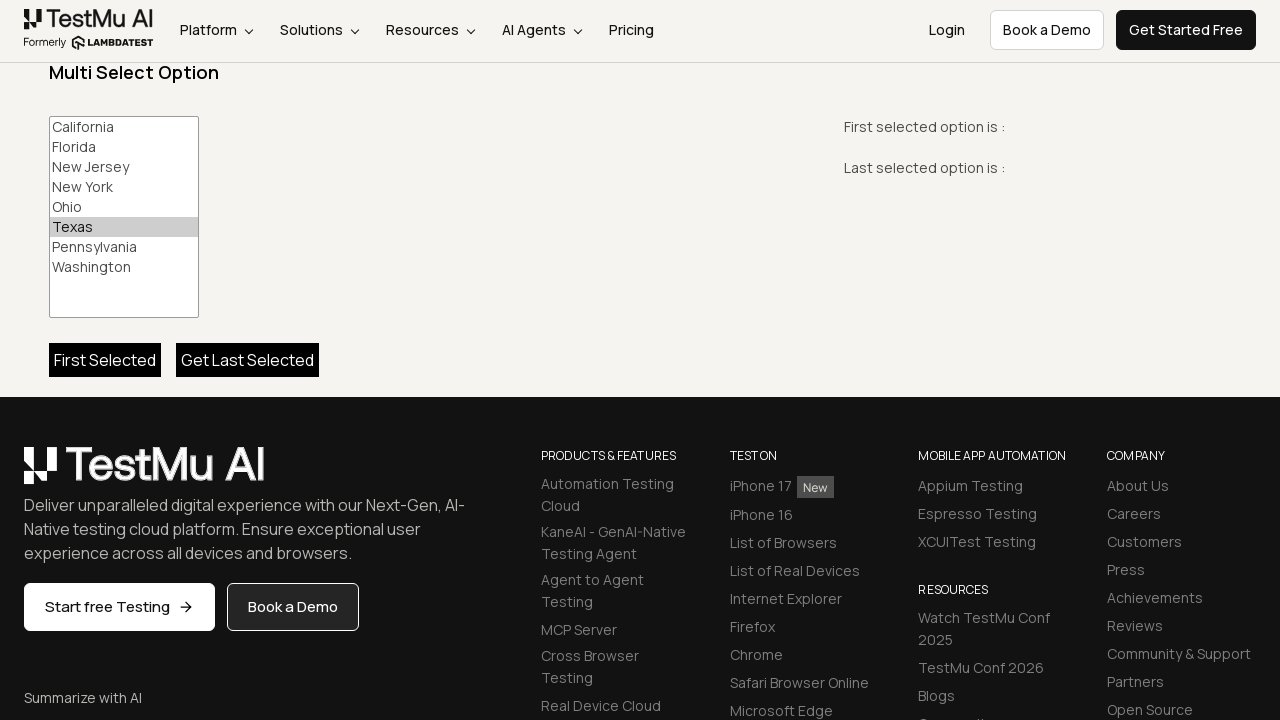

Clicked print all button at (248, 360) on button#printAll
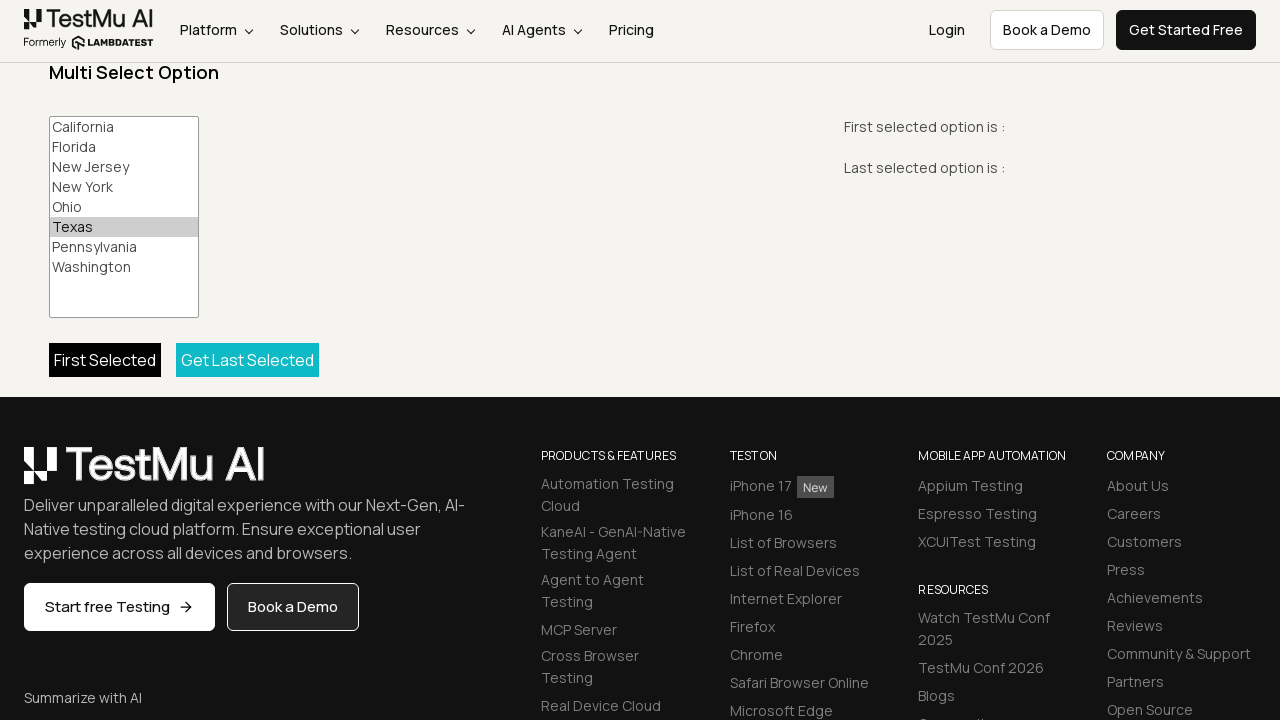

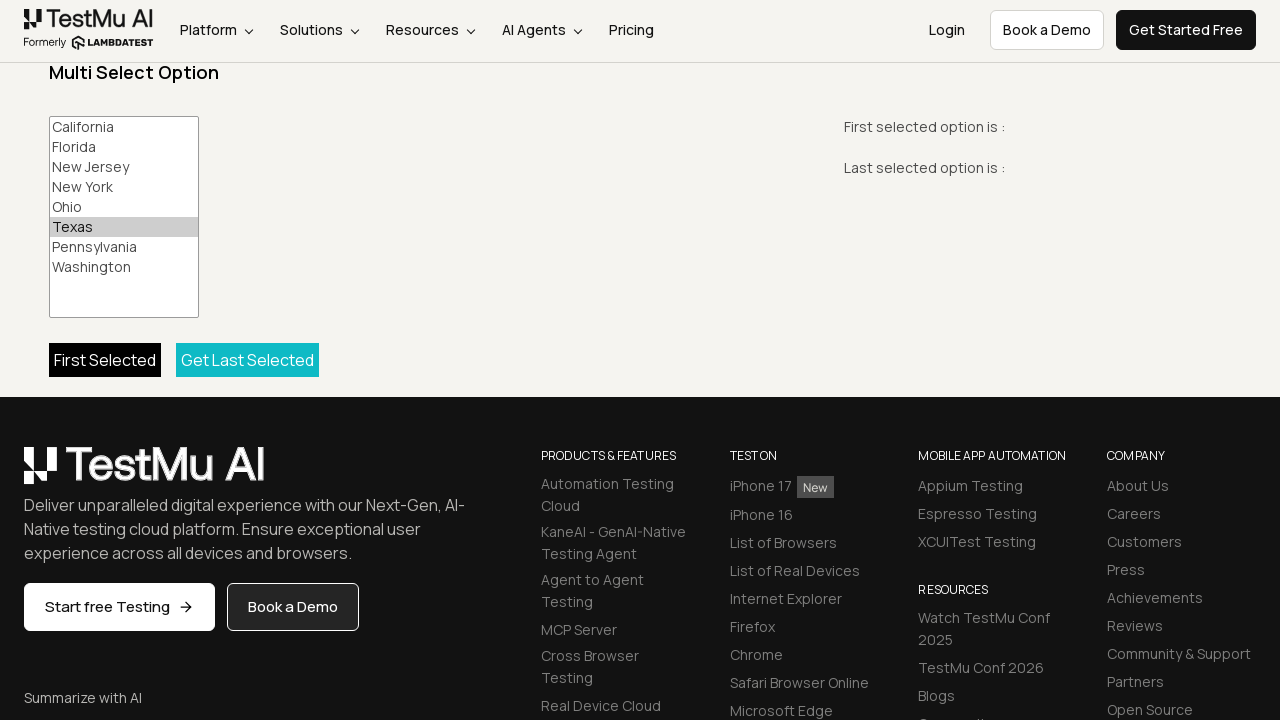